Tests prompt dialog functionality by clicking button to trigger prompt, entering text, and accepting it

Starting URL: https://demoqa.com/alerts/

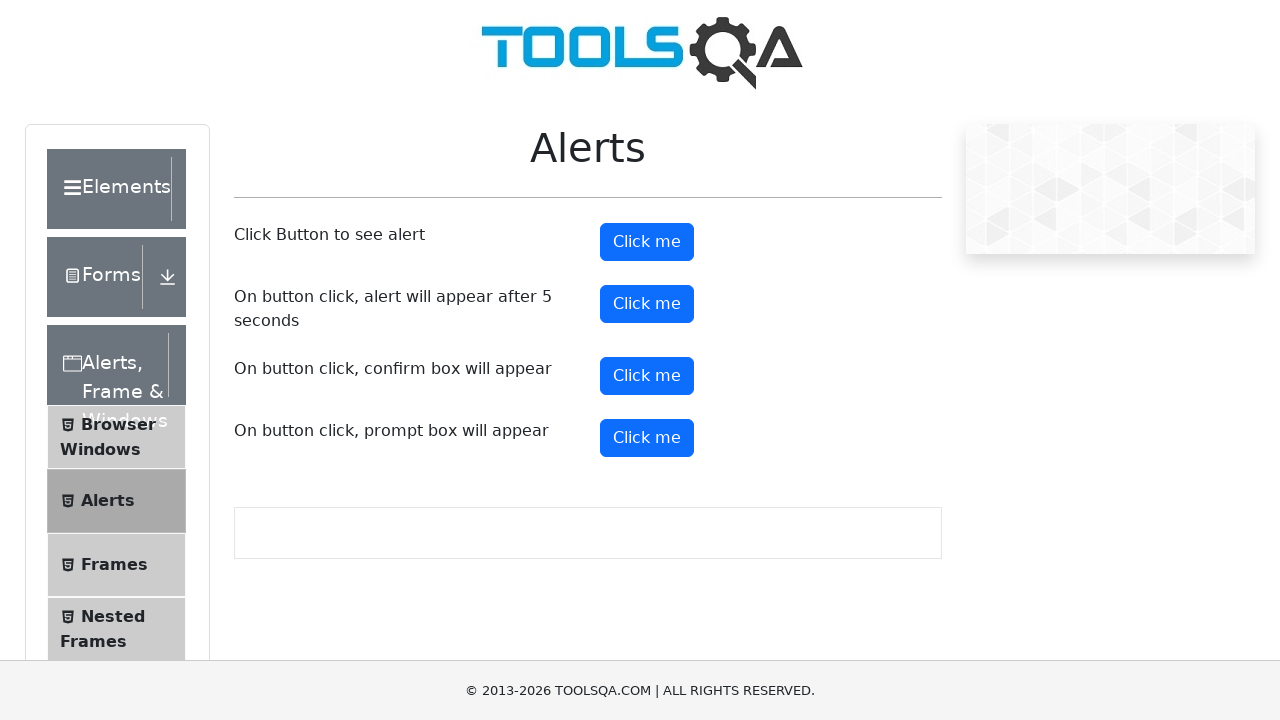

Set up dialog handler to accept prompt with text 'madhavi'
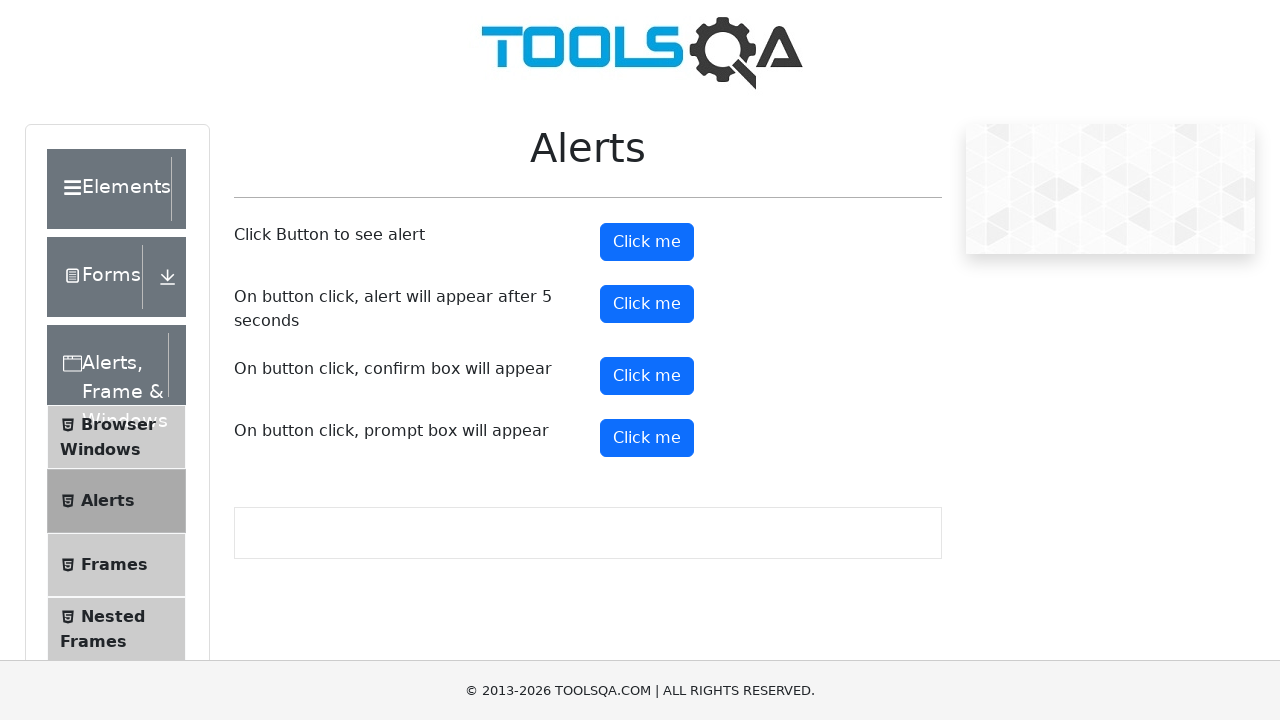

Clicked prompt button to trigger prompt dialog at (647, 438) on #promtButton
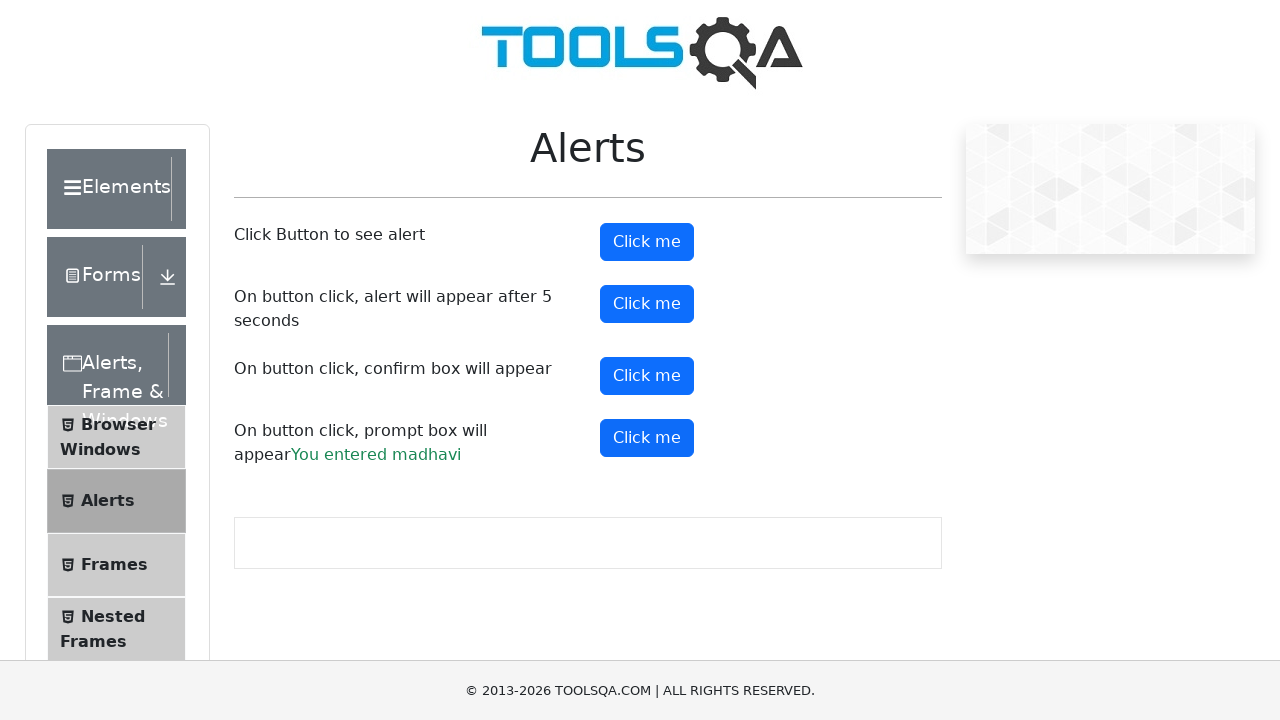

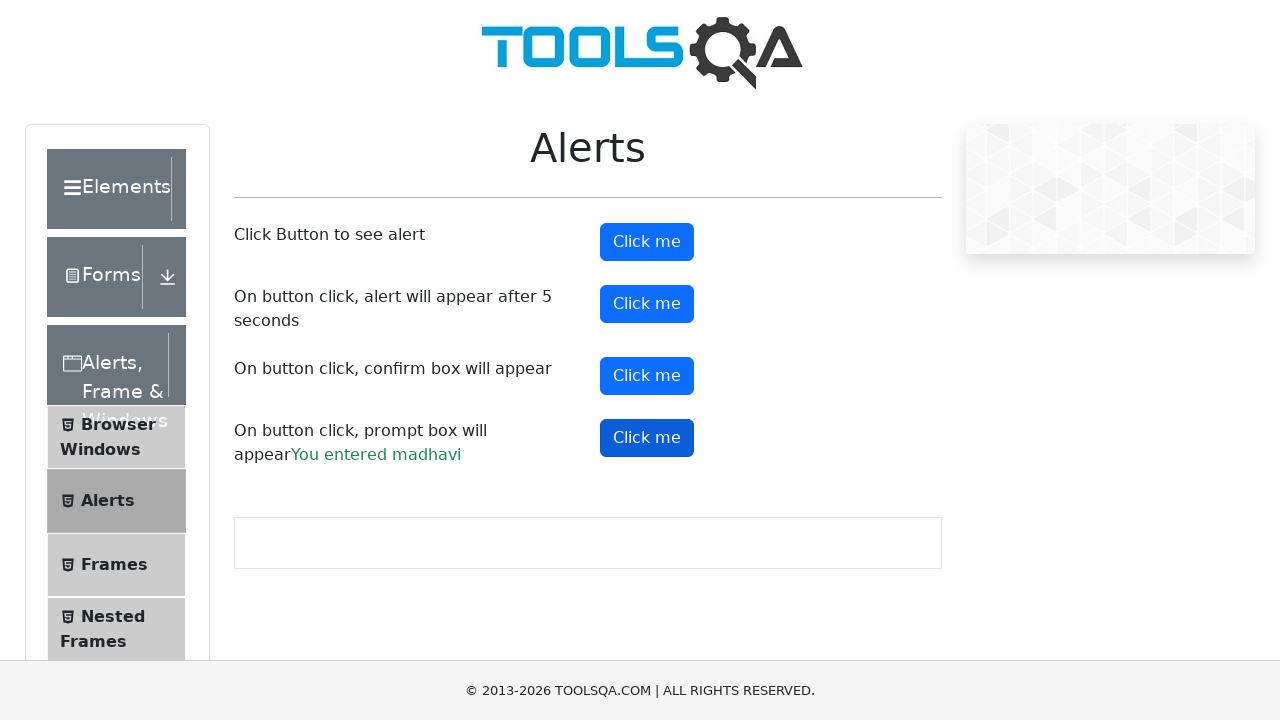